Tests a slow calculator web application by setting a delay, entering a calculation (7+8=), waiting for the result, and verifying it equals 15

Starting URL: https://bonigarcia.dev/selenium-webdriver-java/slow-calculator.html

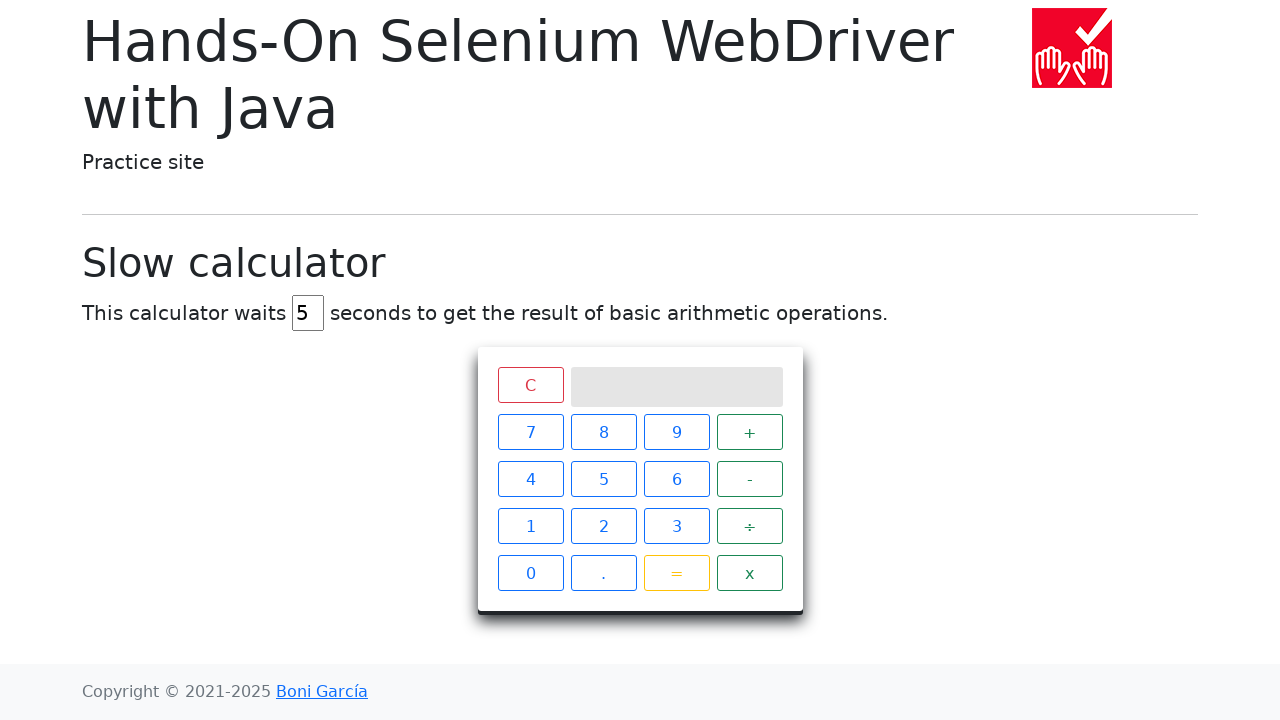

Located delay input field
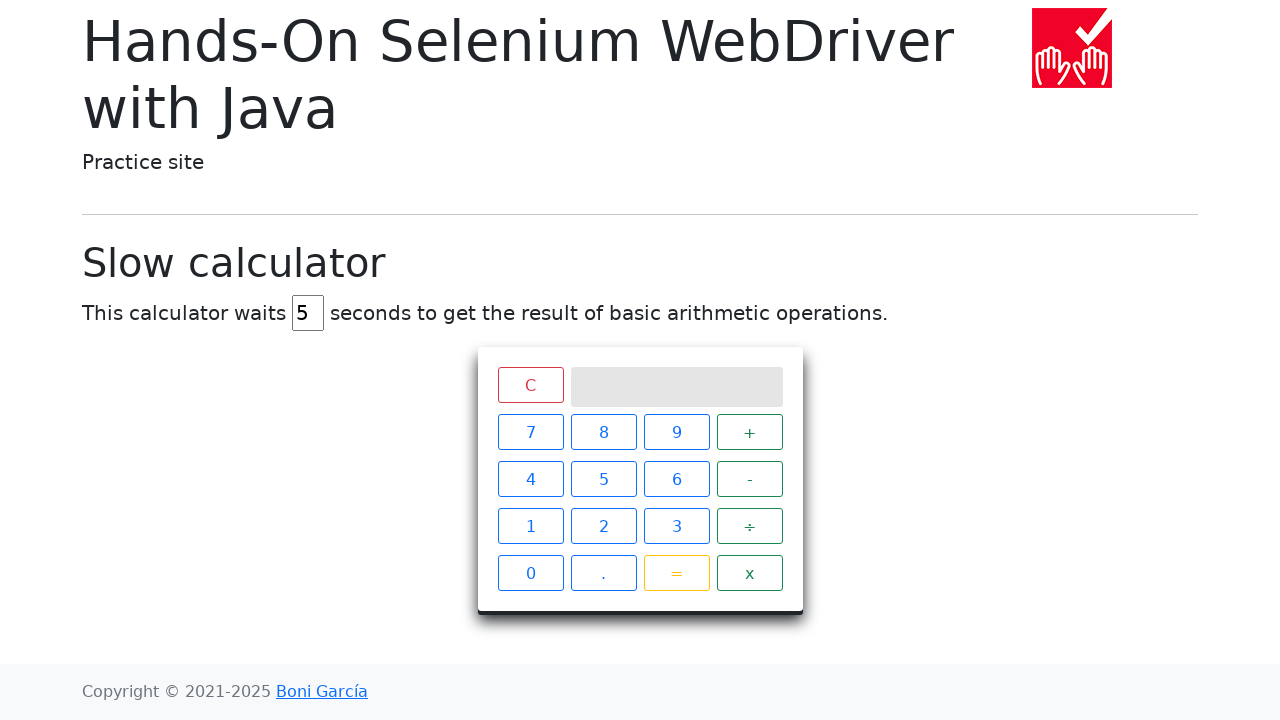

Cleared delay input field on #delay
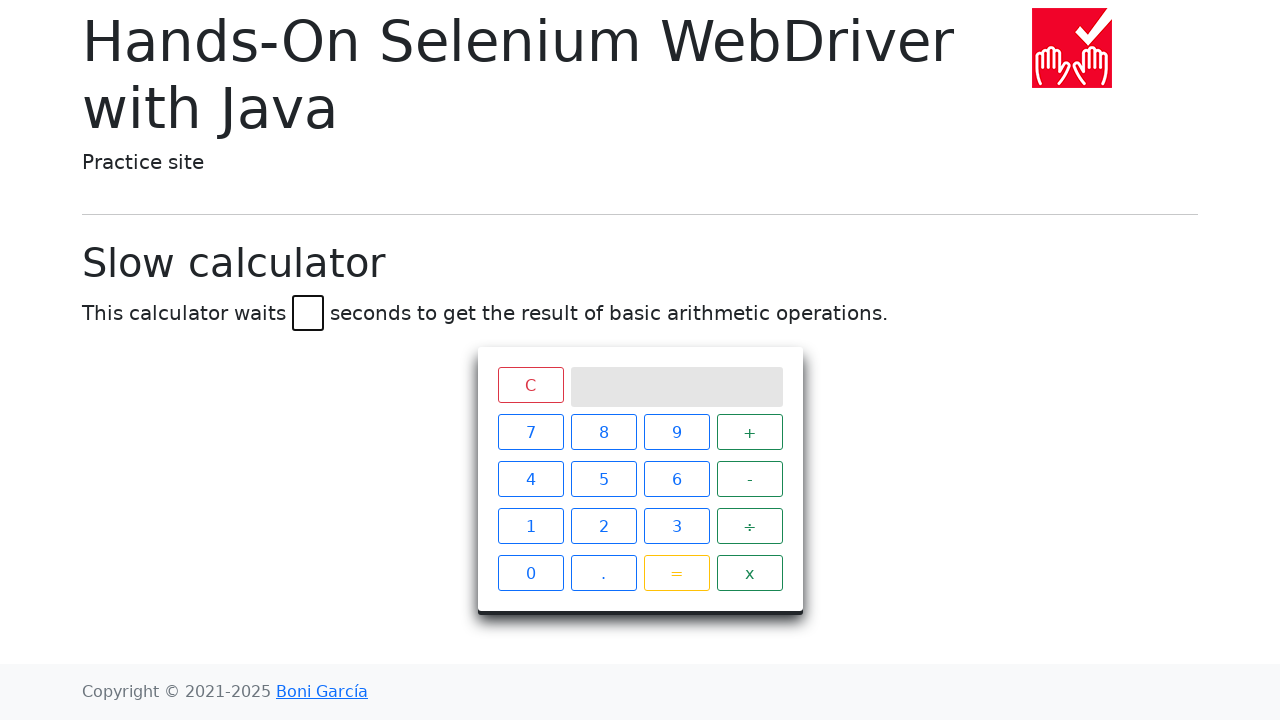

Filled delay input with '1' second on #delay
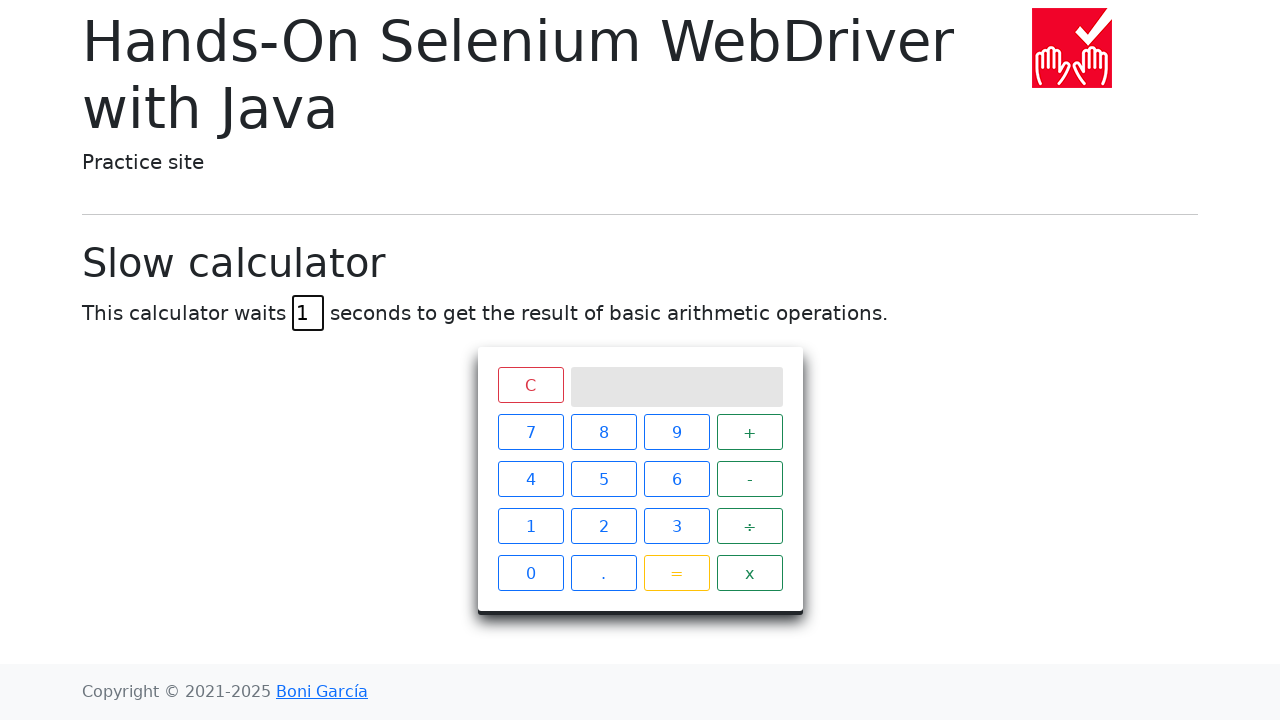

Clicked calculator button '7' at (530, 432) on xpath=//span[text()='7']
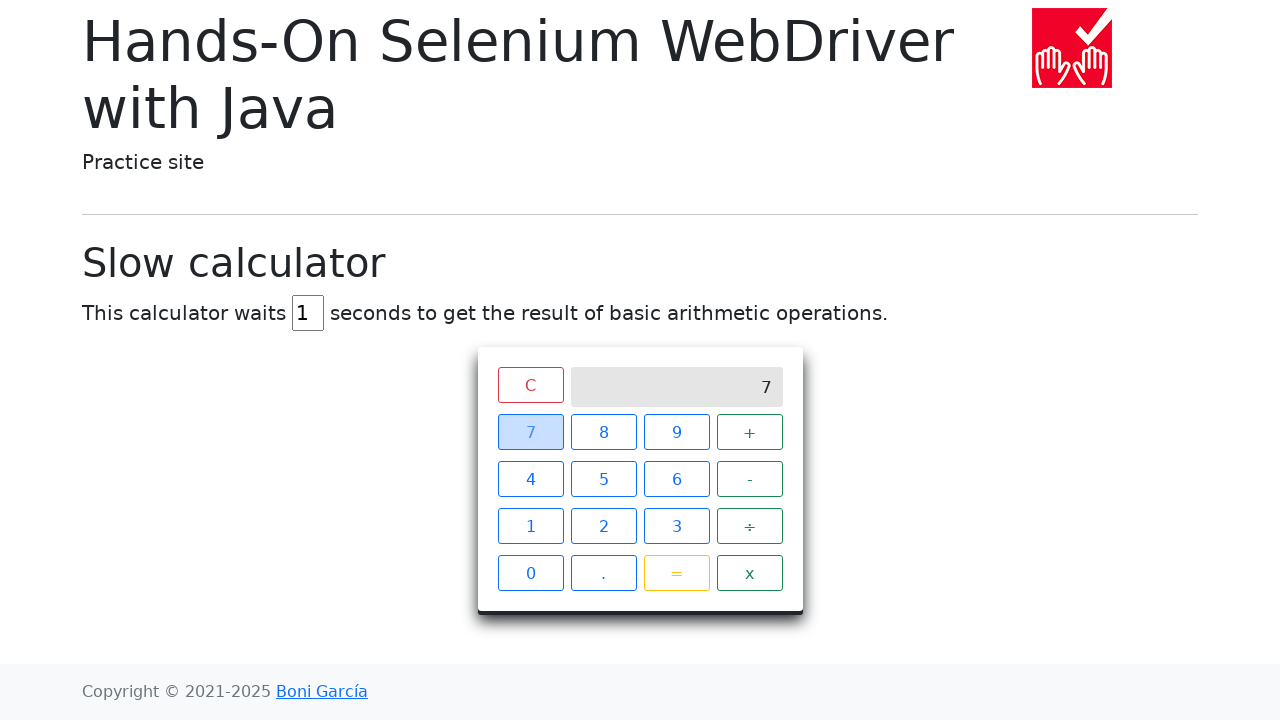

Clicked calculator button '+' at (750, 432) on xpath=//span[text()='+']
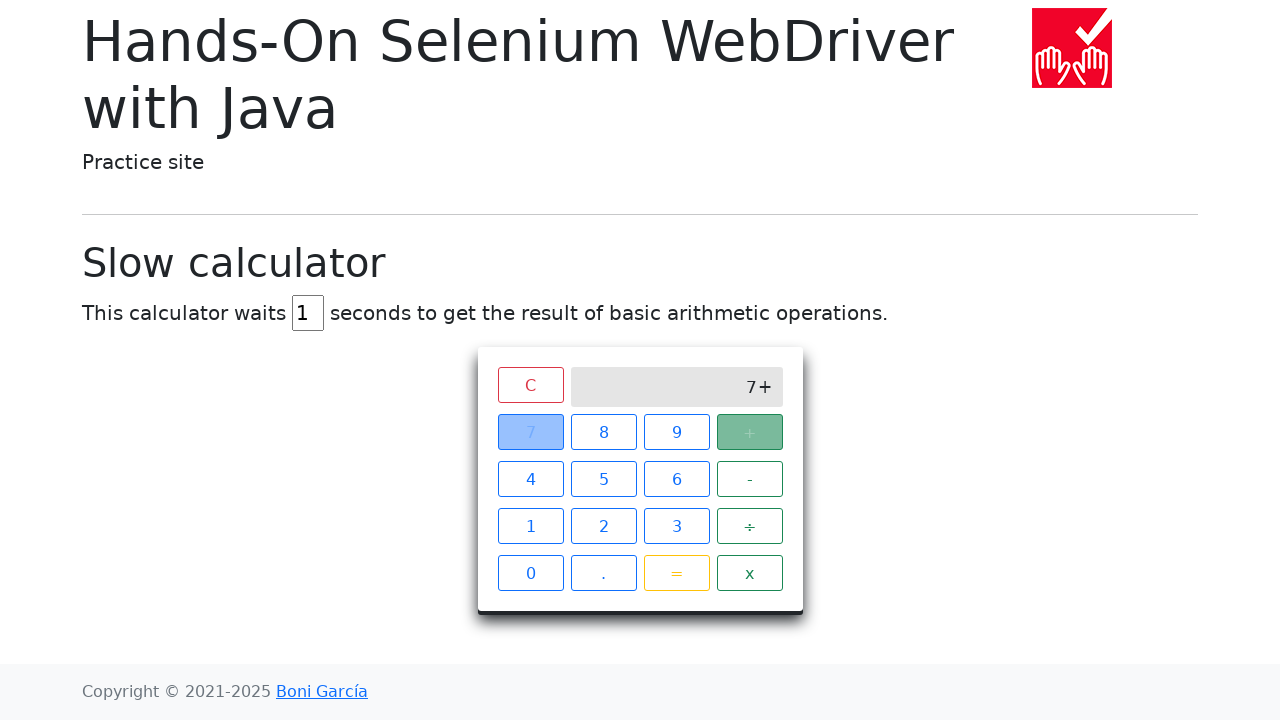

Clicked calculator button '8' at (604, 432) on xpath=//span[text()='8']
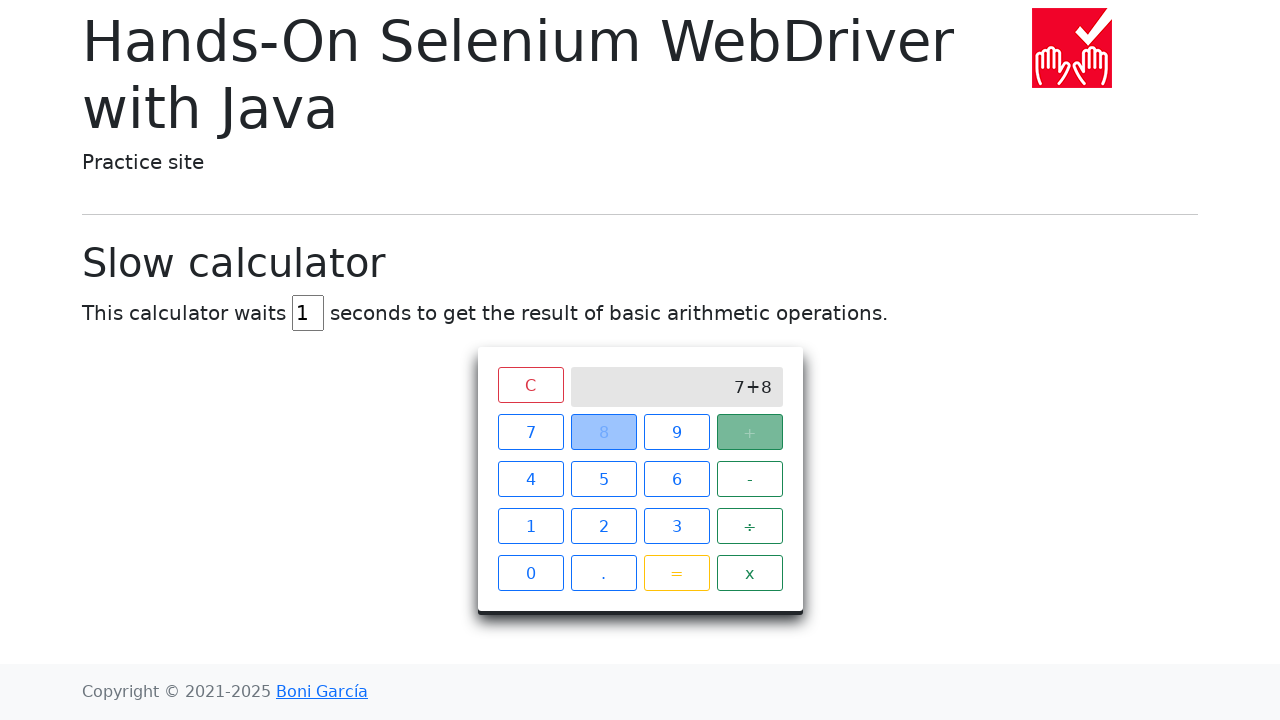

Clicked calculator button '=' to execute calculation at (676, 573) on xpath=//span[text()='=']
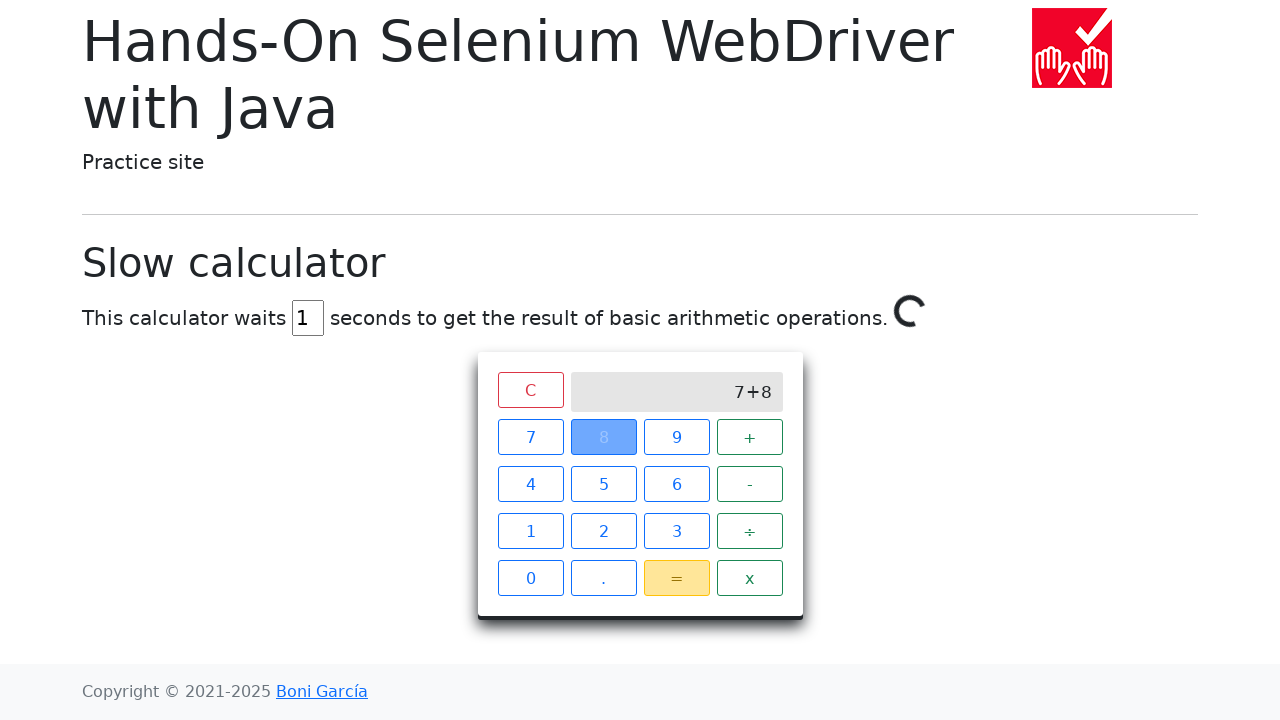

Waited 2 seconds for calculation to complete
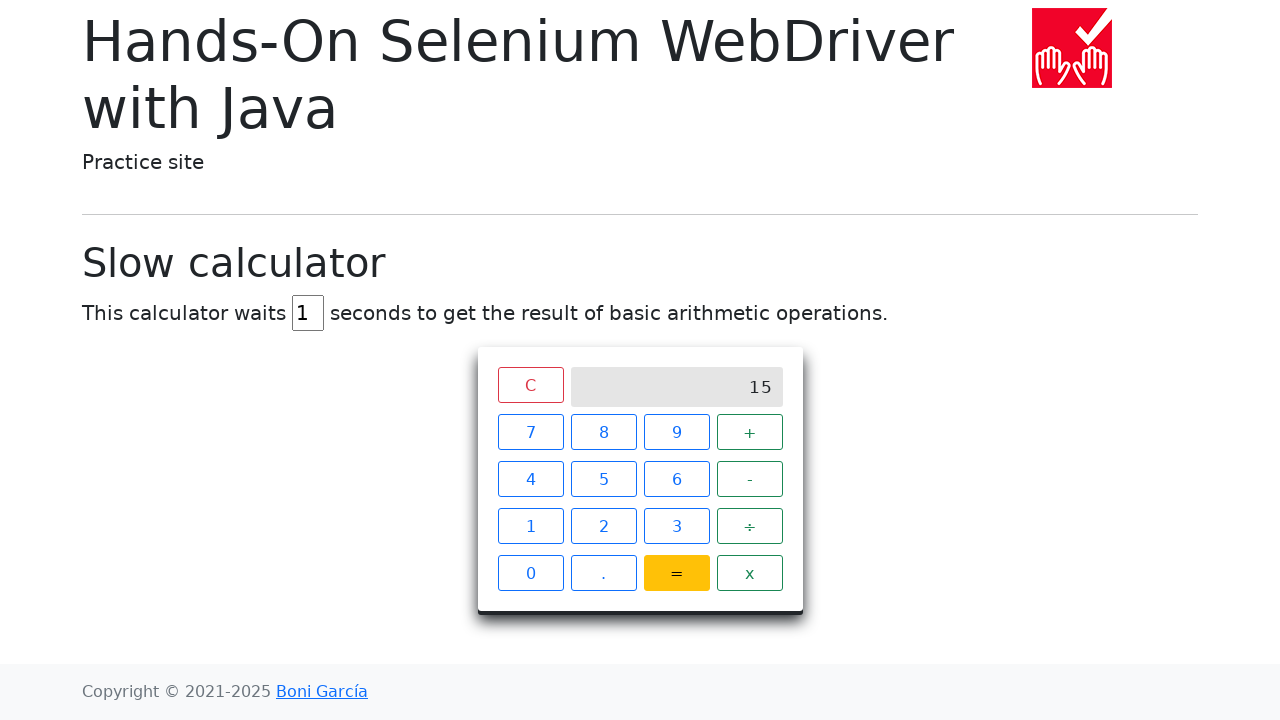

Located result display element
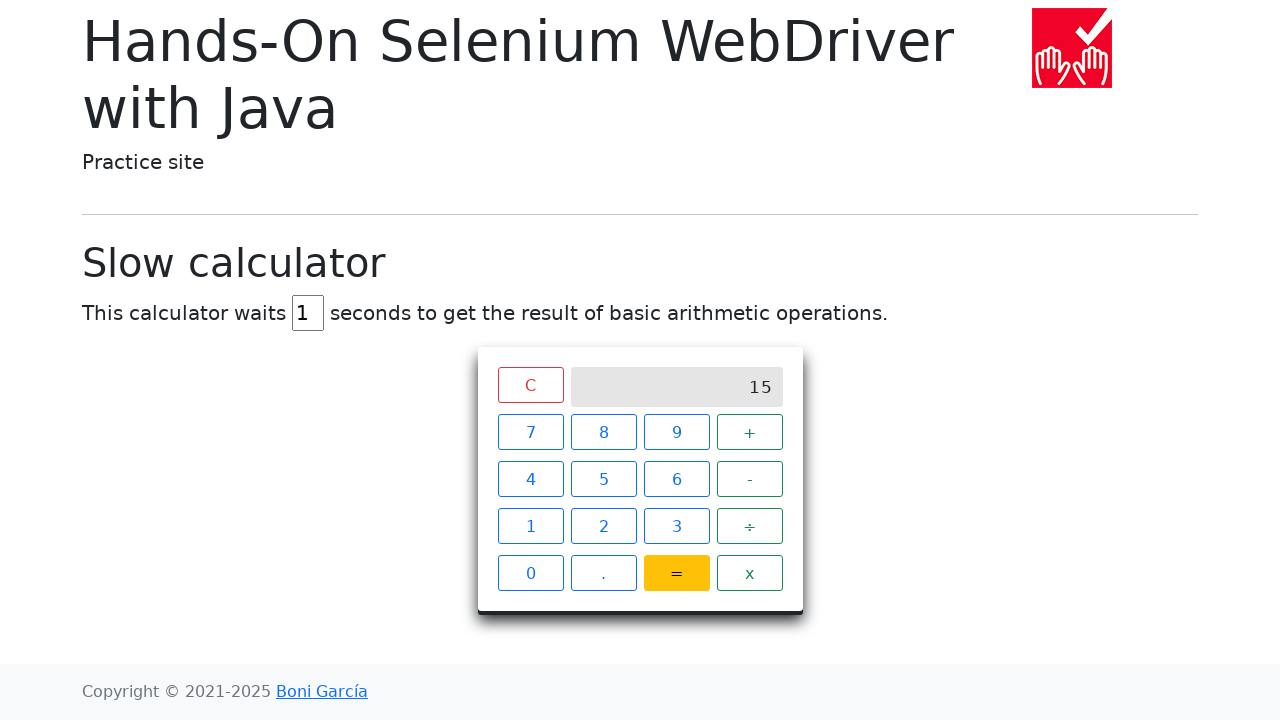

Verified calculation result equals 15
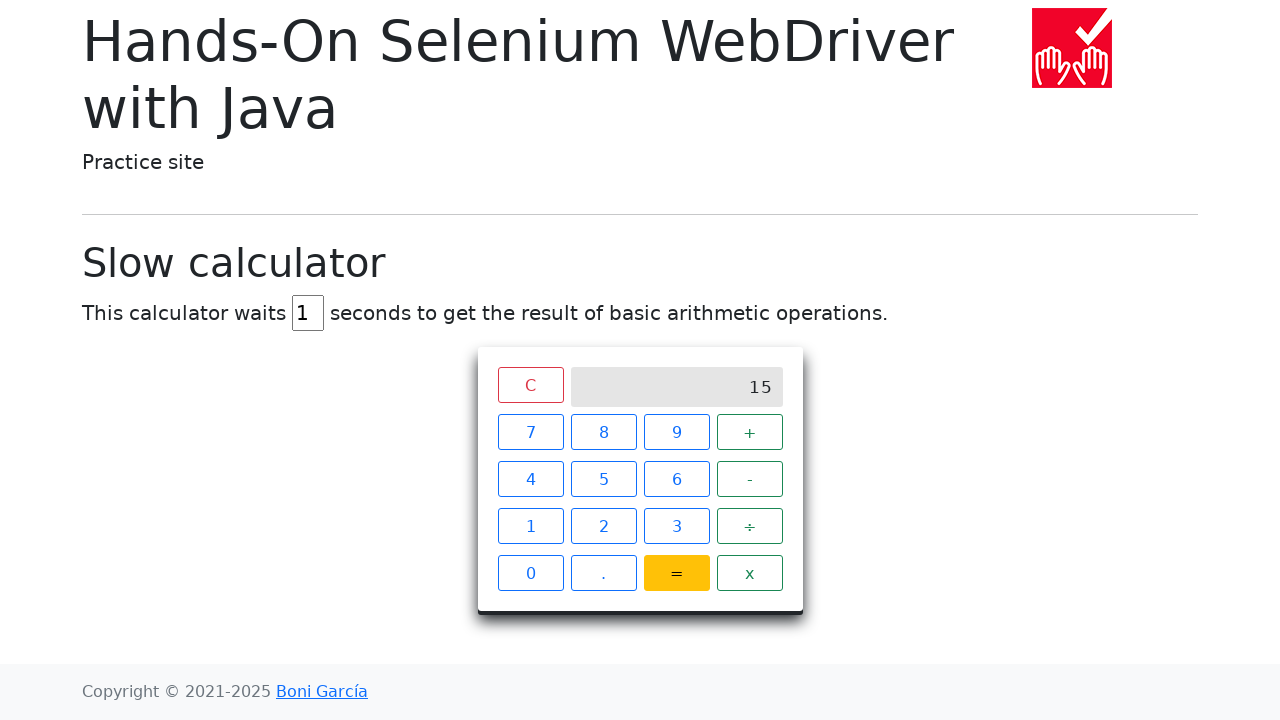

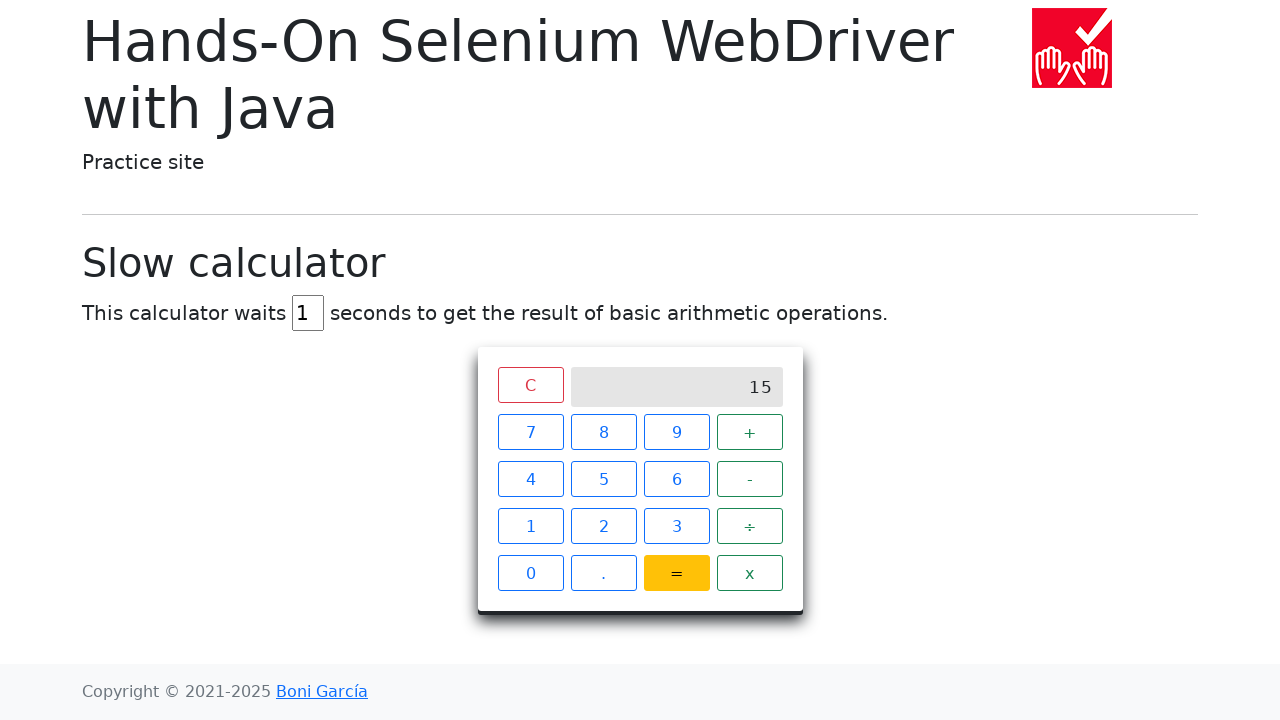